Tests navigation to the Home page by clicking the Home link in the navigation bar

Starting URL: https://www.demoblaze.com/

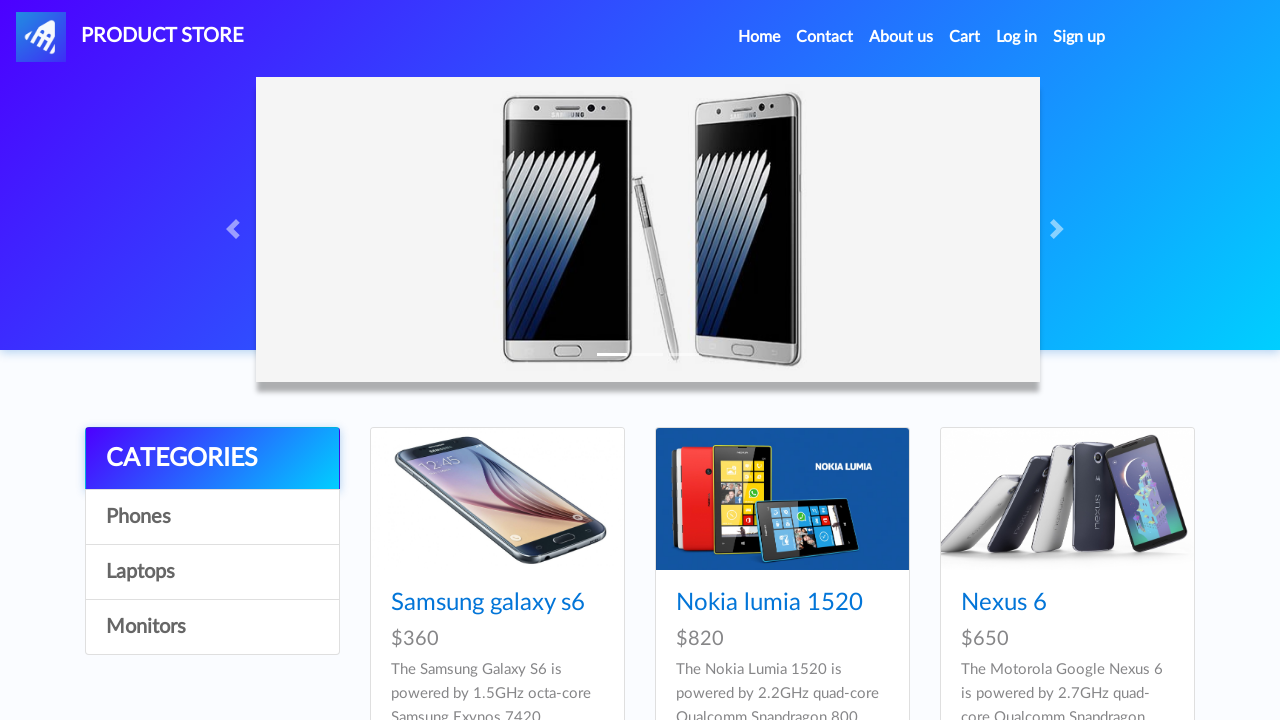

Clicked Home link in navigation bar at (759, 37) on internal:role=link[name="Home"i]
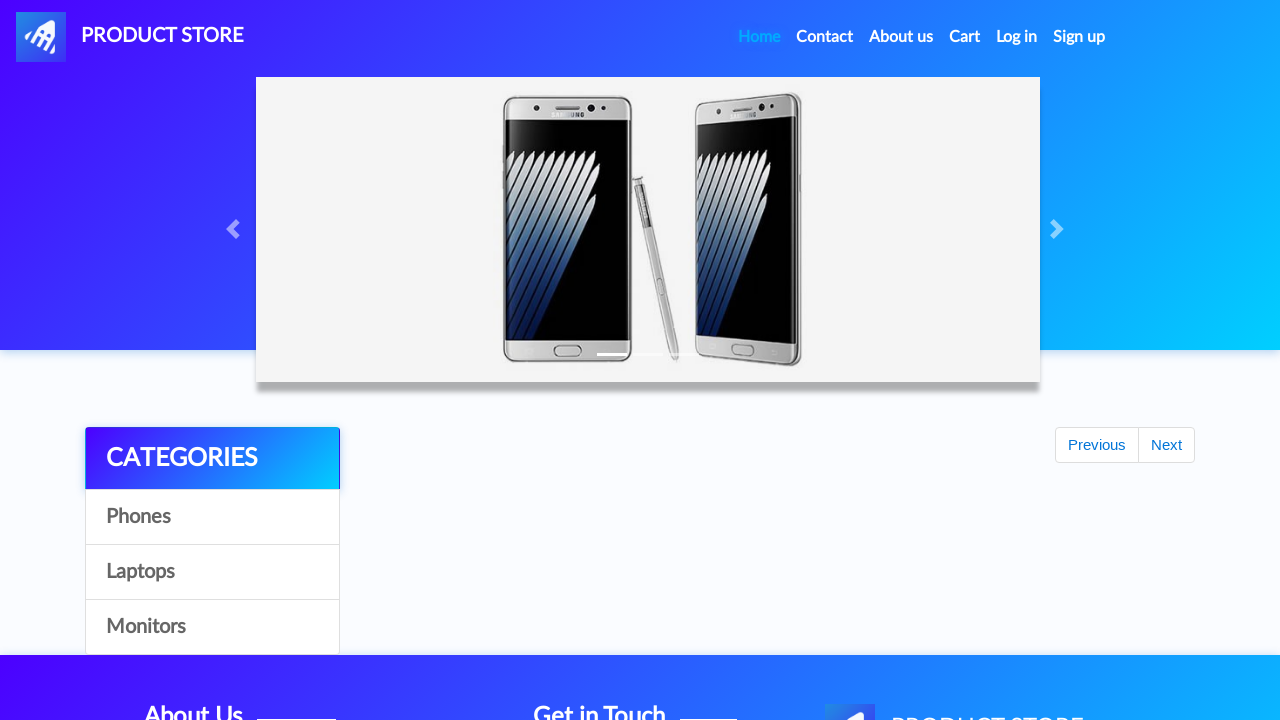

Successfully navigated to Home page (index.html)
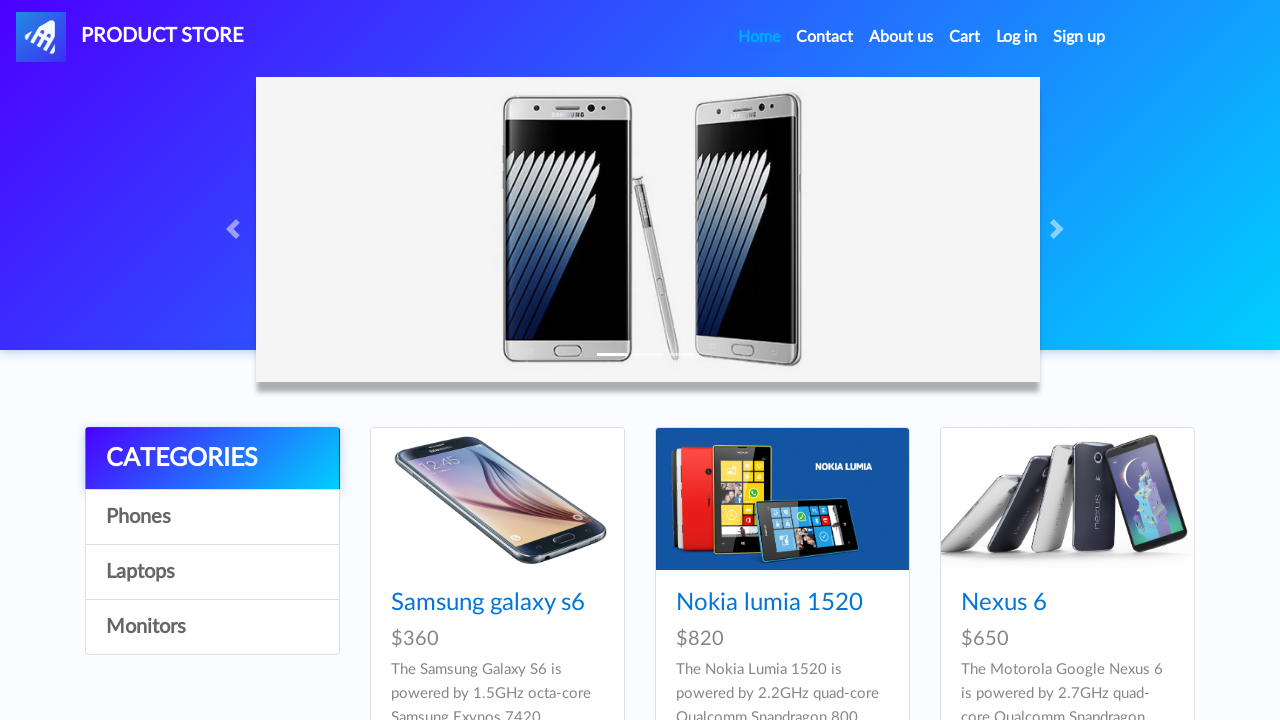

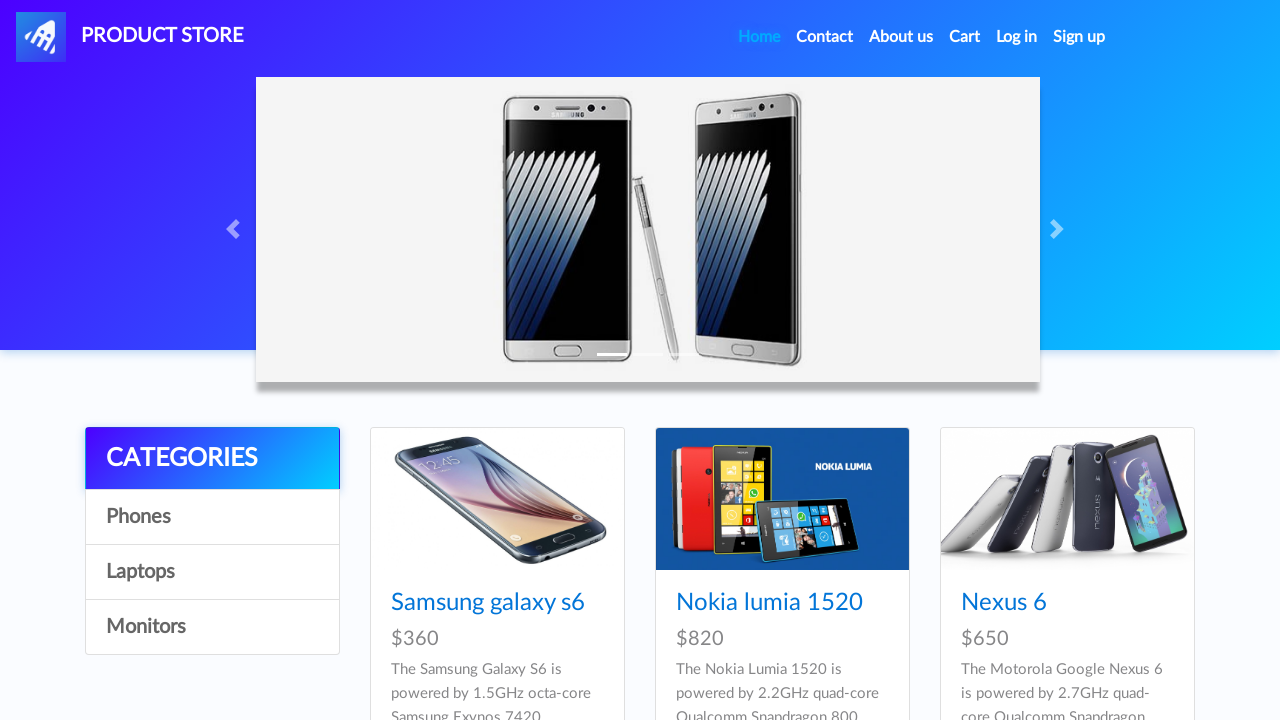